Tests sorting the Due column using semantic class attributes on table2, clicking the dues header and verifying sorting

Starting URL: http://the-internet.herokuapp.com/tables

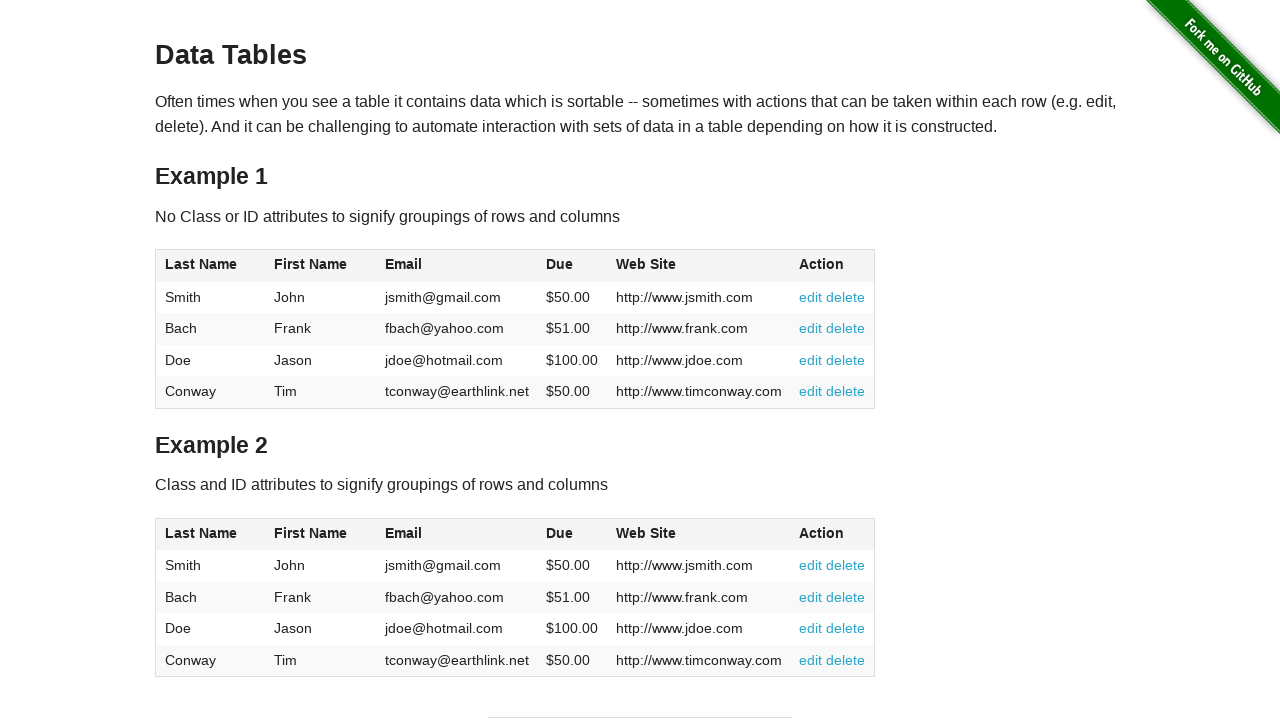

Clicked the Due column header in table2 to trigger sorting at (560, 533) on #table2 thead .dues
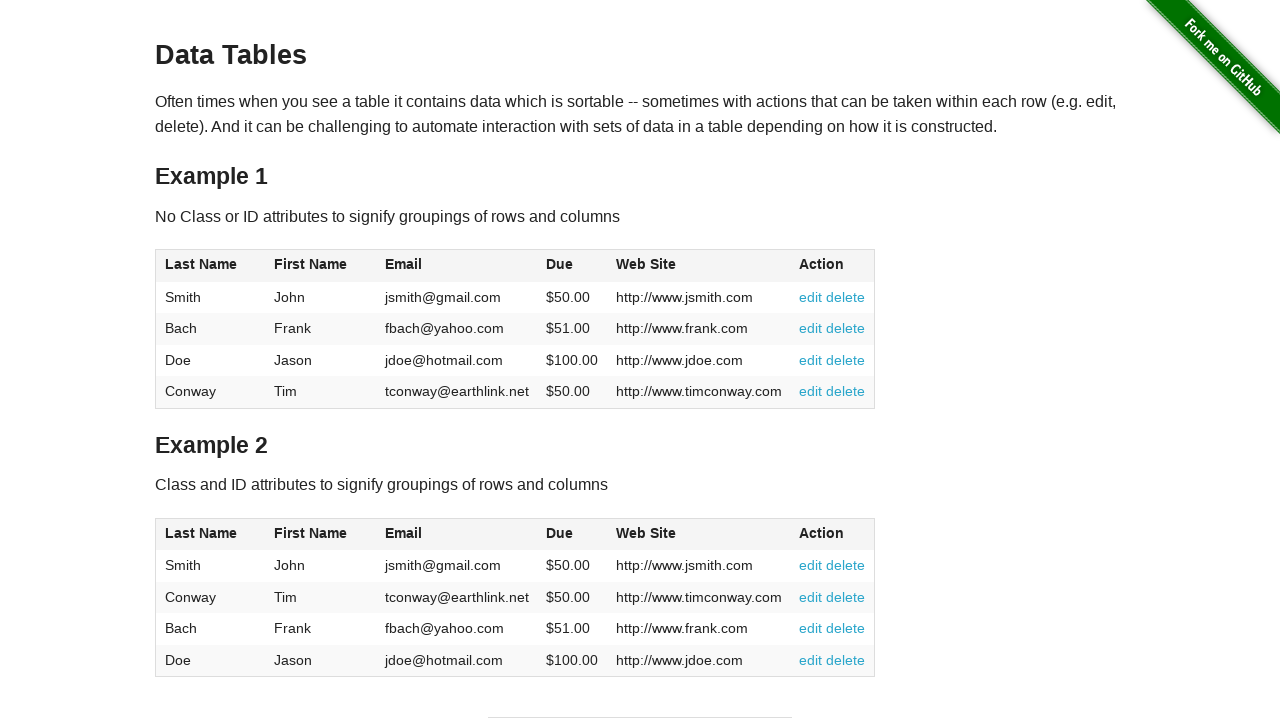

Verified table2 data loaded after sorting
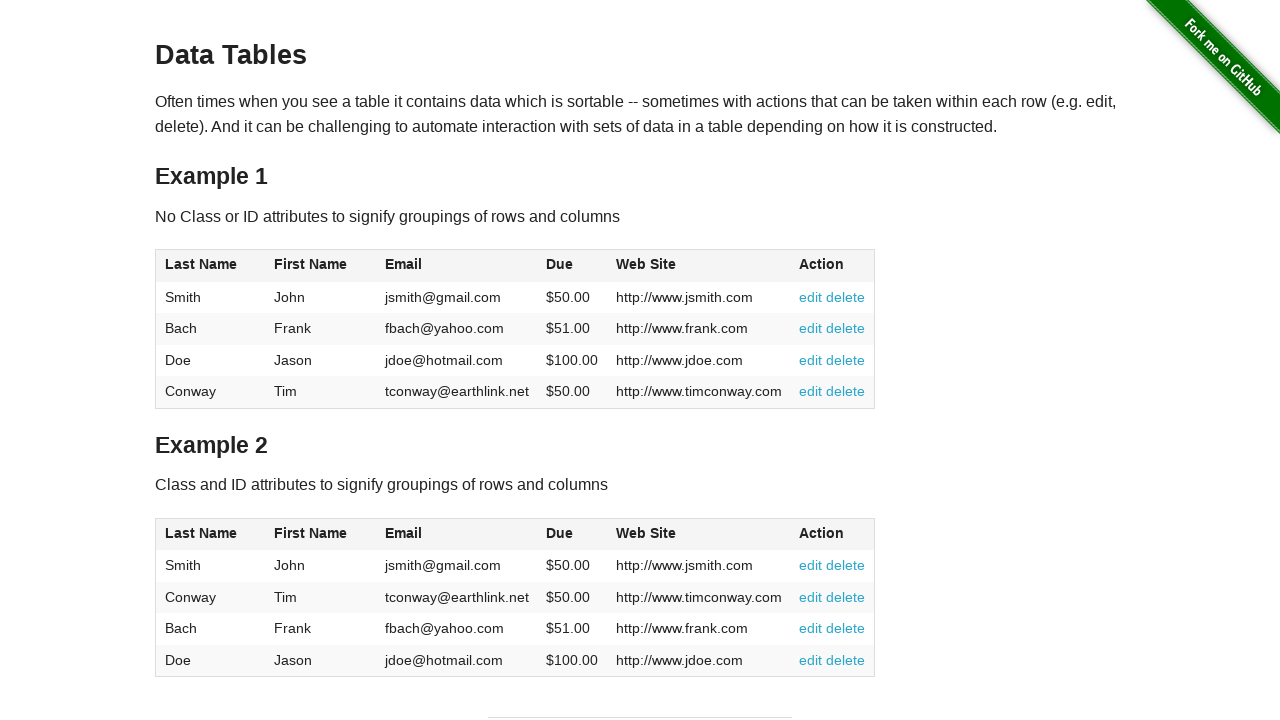

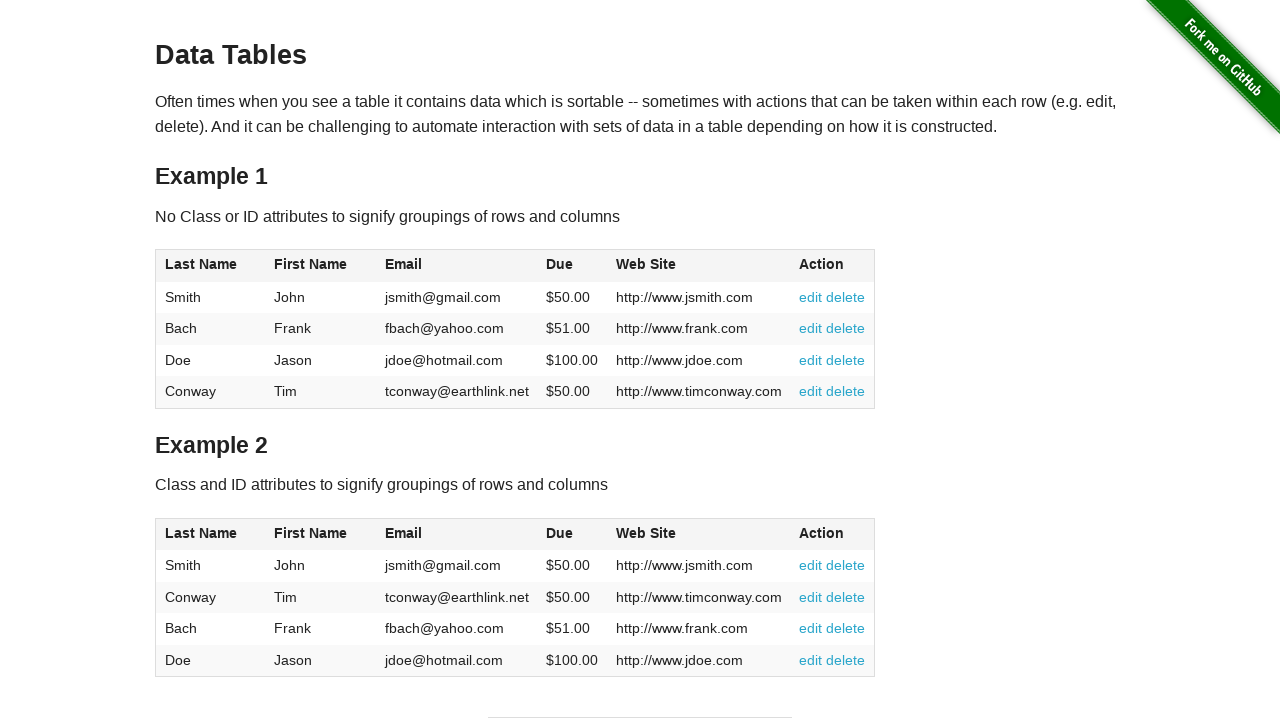